Selects a date using the date picker by clearing and entering a new date

Starting URL: https://demoqa.com/date-picker

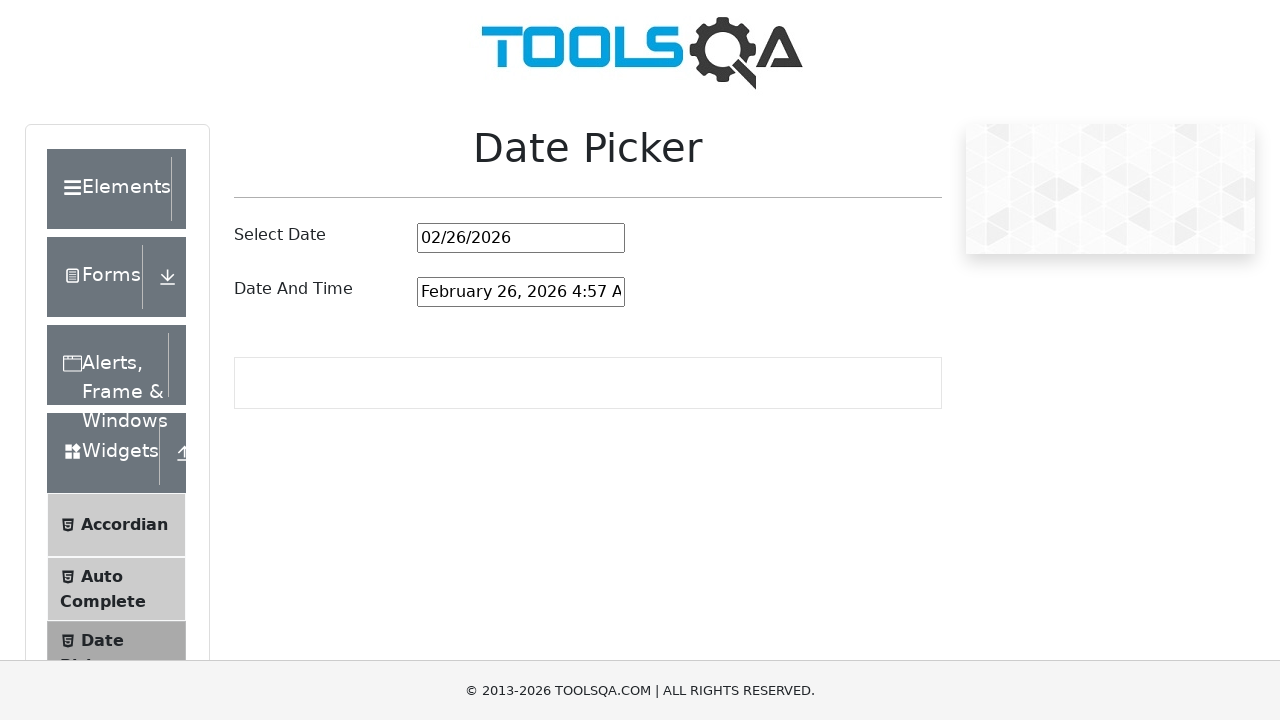

Clicked on date picker input field at (521, 238) on #datePickerMonthYearInput
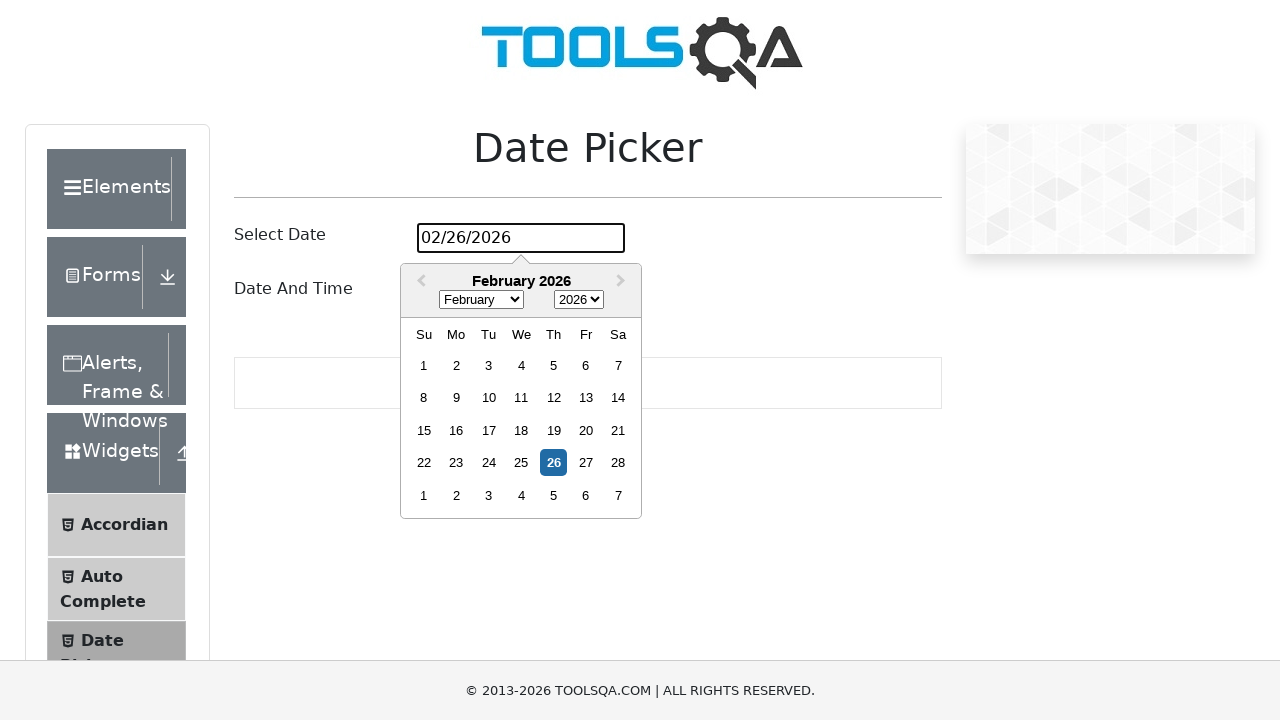

Cleared existing date from input field on #datePickerMonthYearInput
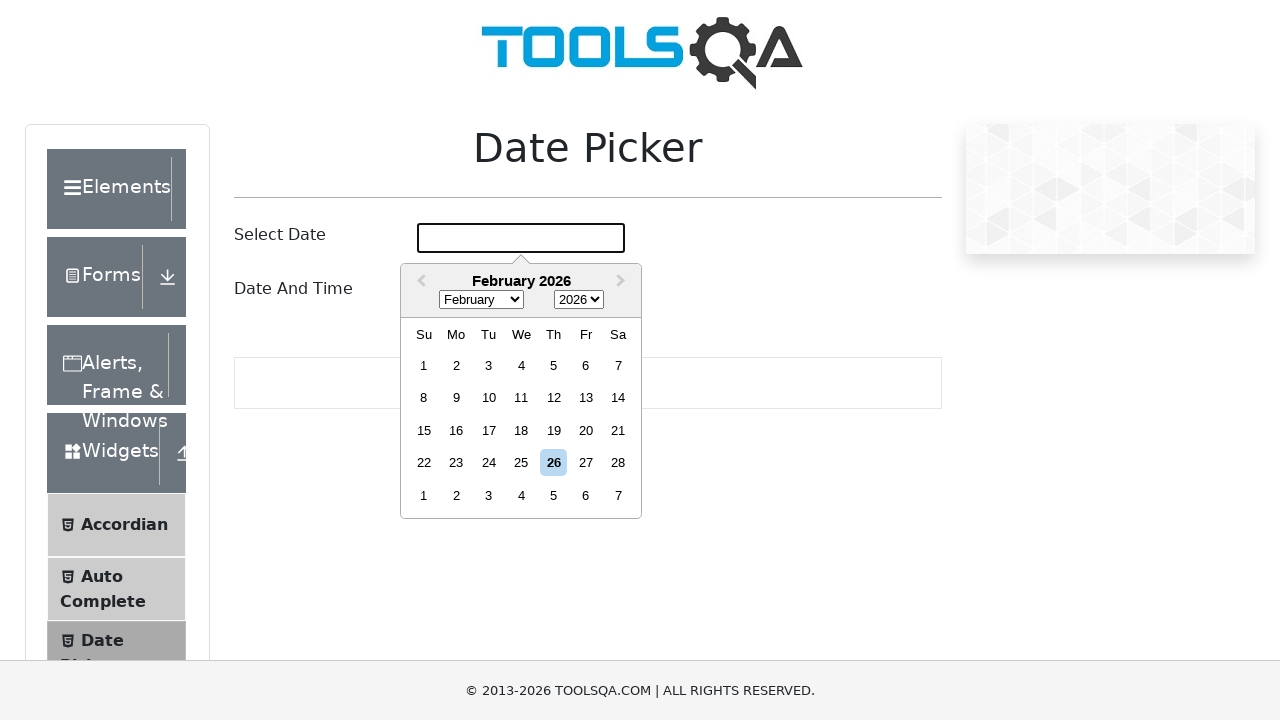

Entered new date '06/10/2022' into date picker on #datePickerMonthYearInput
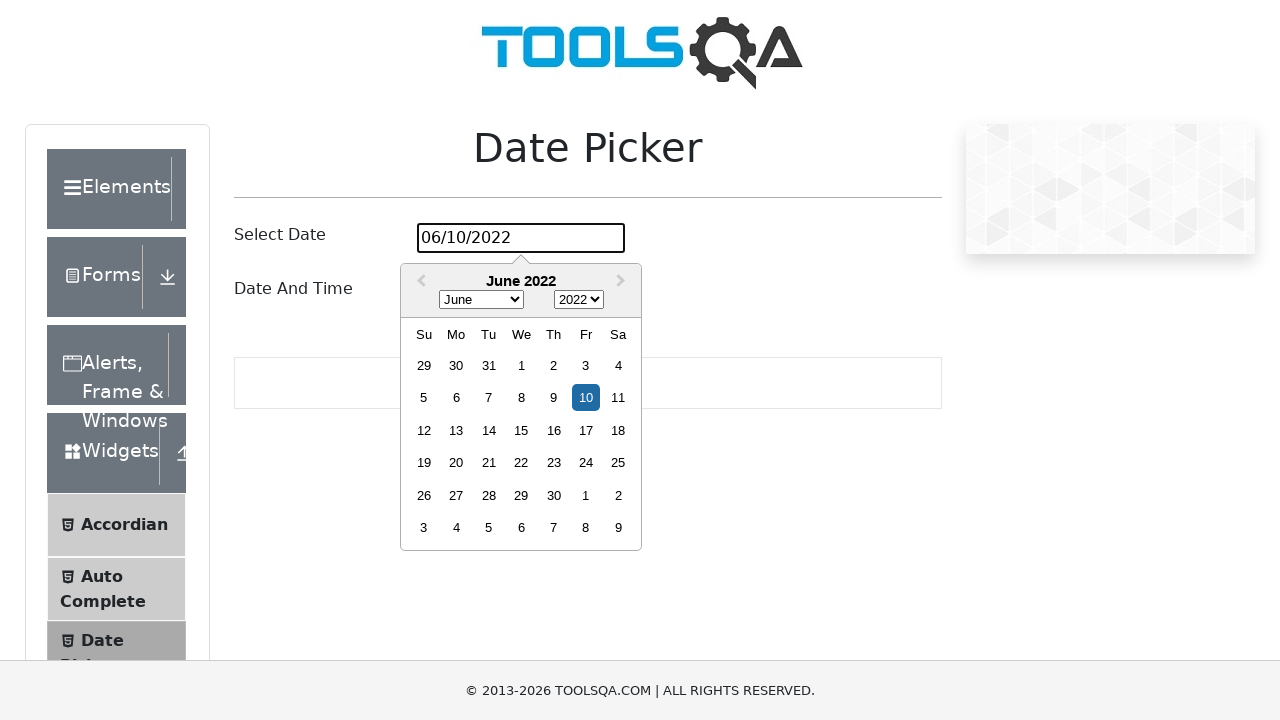

Pressed Enter to confirm date selection on #datePickerMonthYearInput
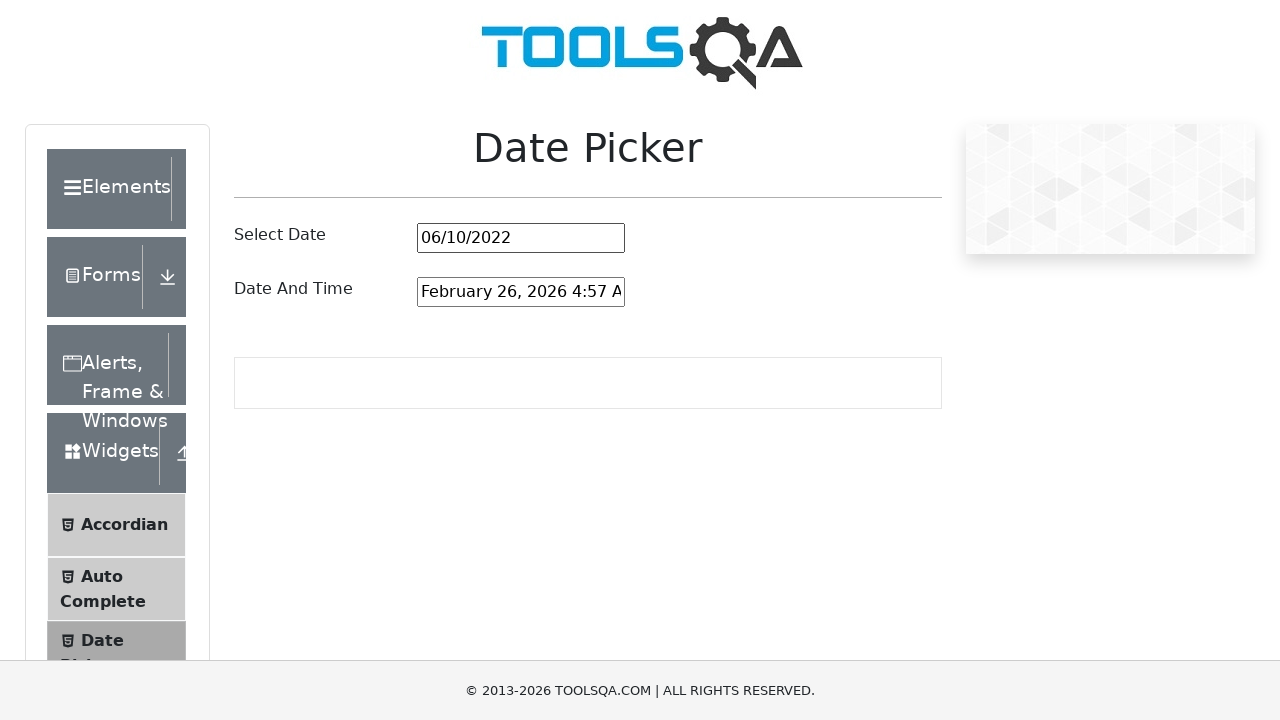

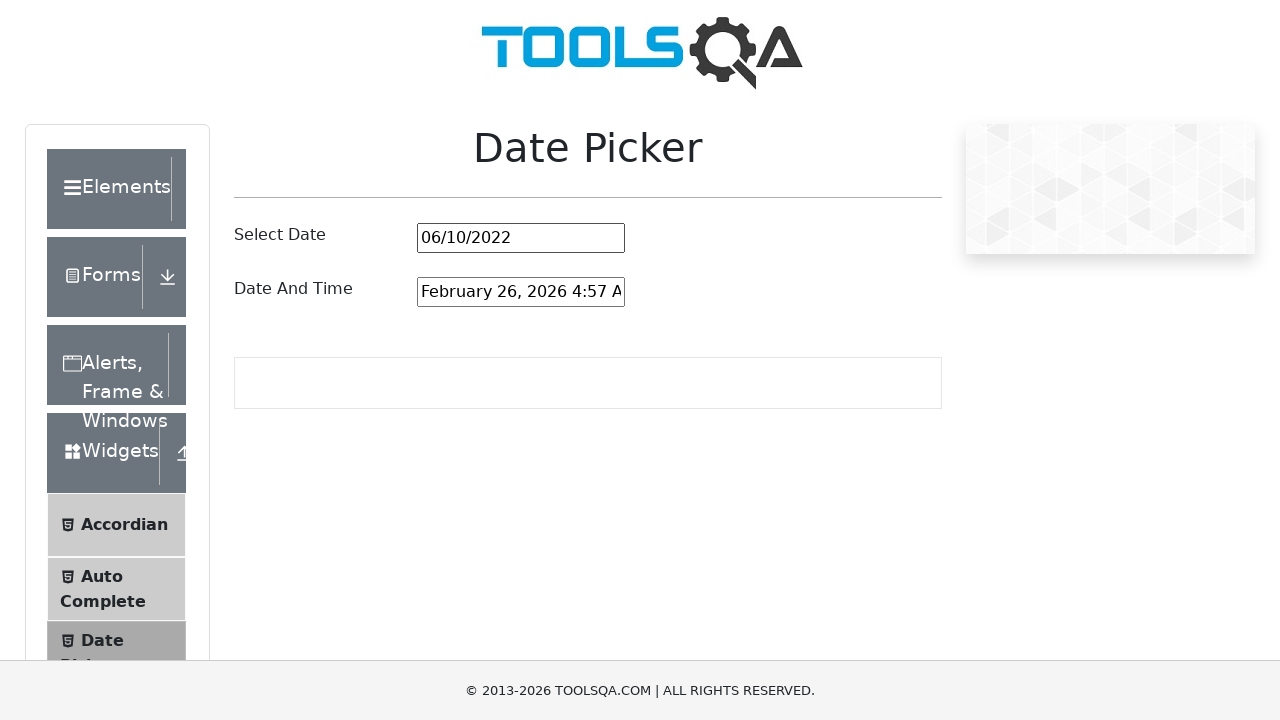